Tests clicking a reveal button and typing into a dynamically revealed input field with explicit wait options

Starting URL: https://www.selenium.dev/selenium/web/dynamic.html

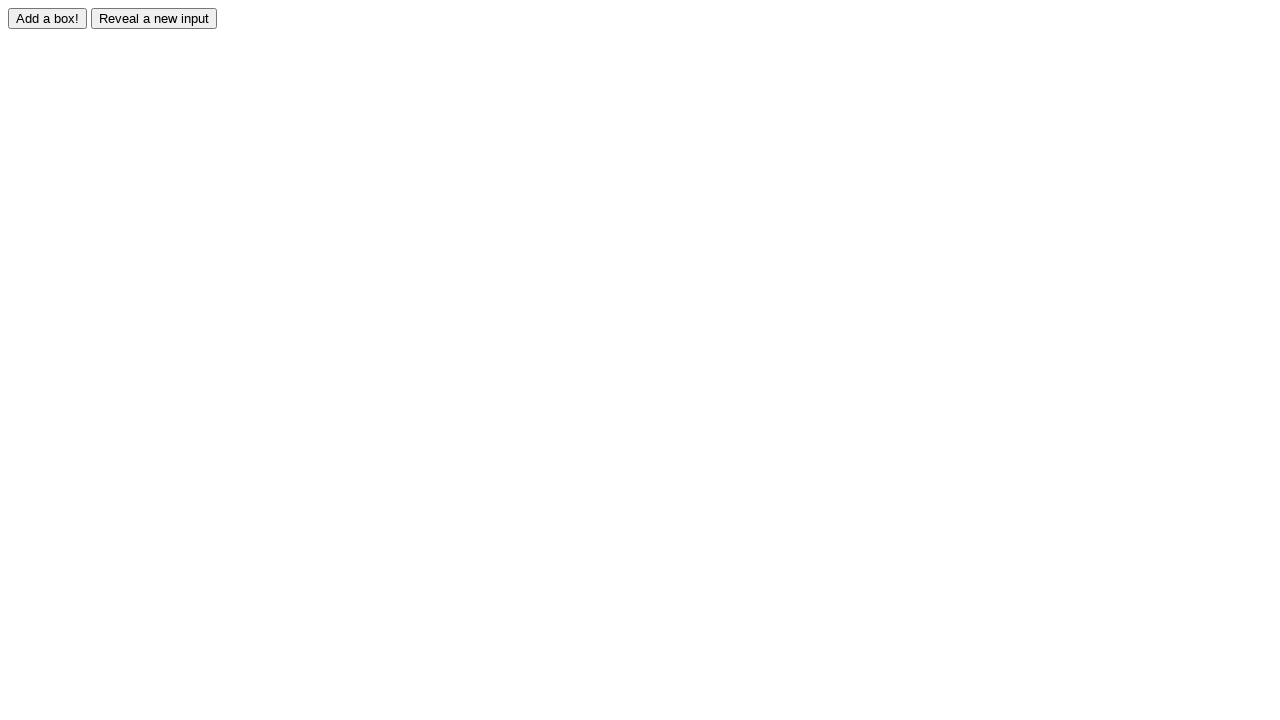

Clicked reveal button to show hidden input at (154, 18) on #reveal
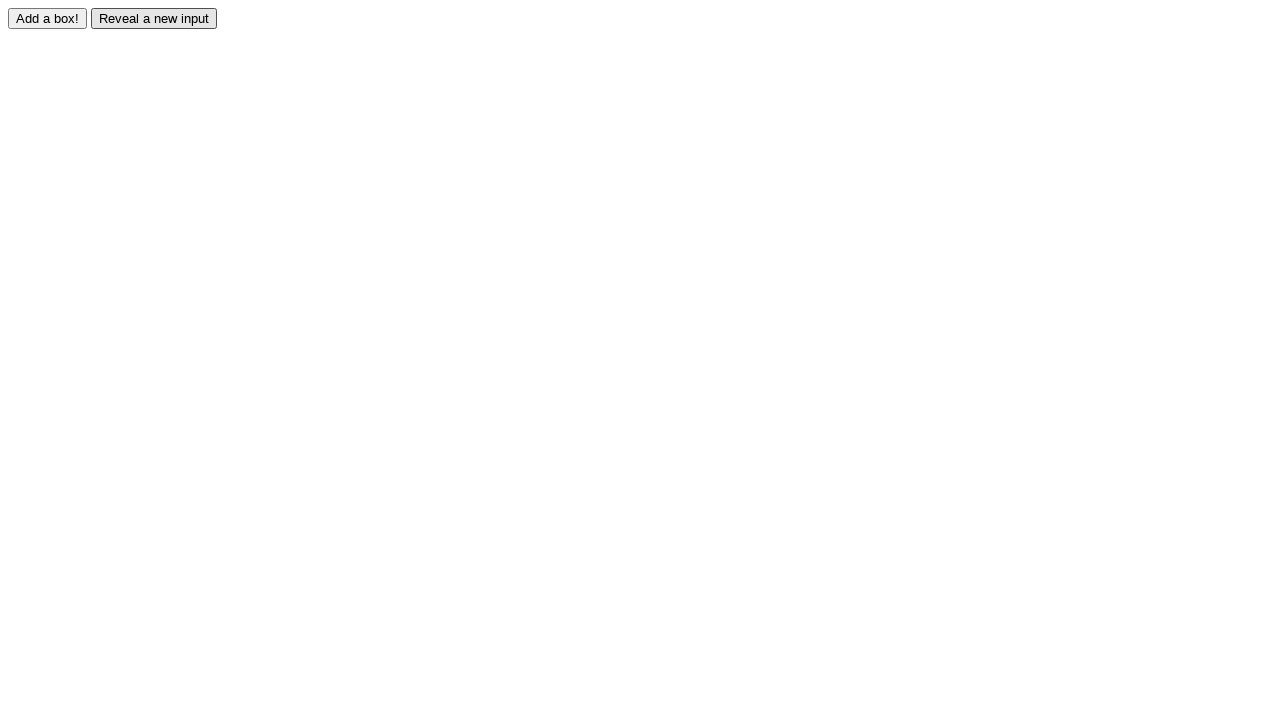

Waited for revealed input to become visible (timeout: 2000ms)
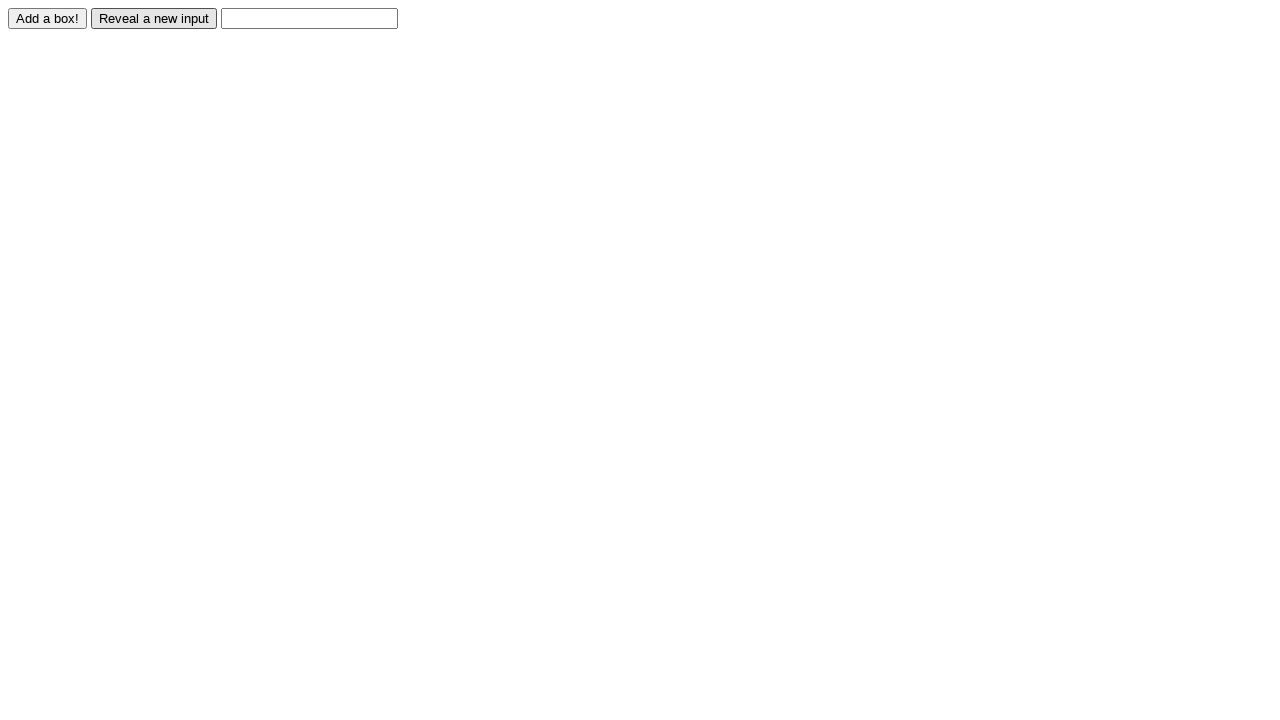

Filled revealed input with 'Displayed' on #revealed
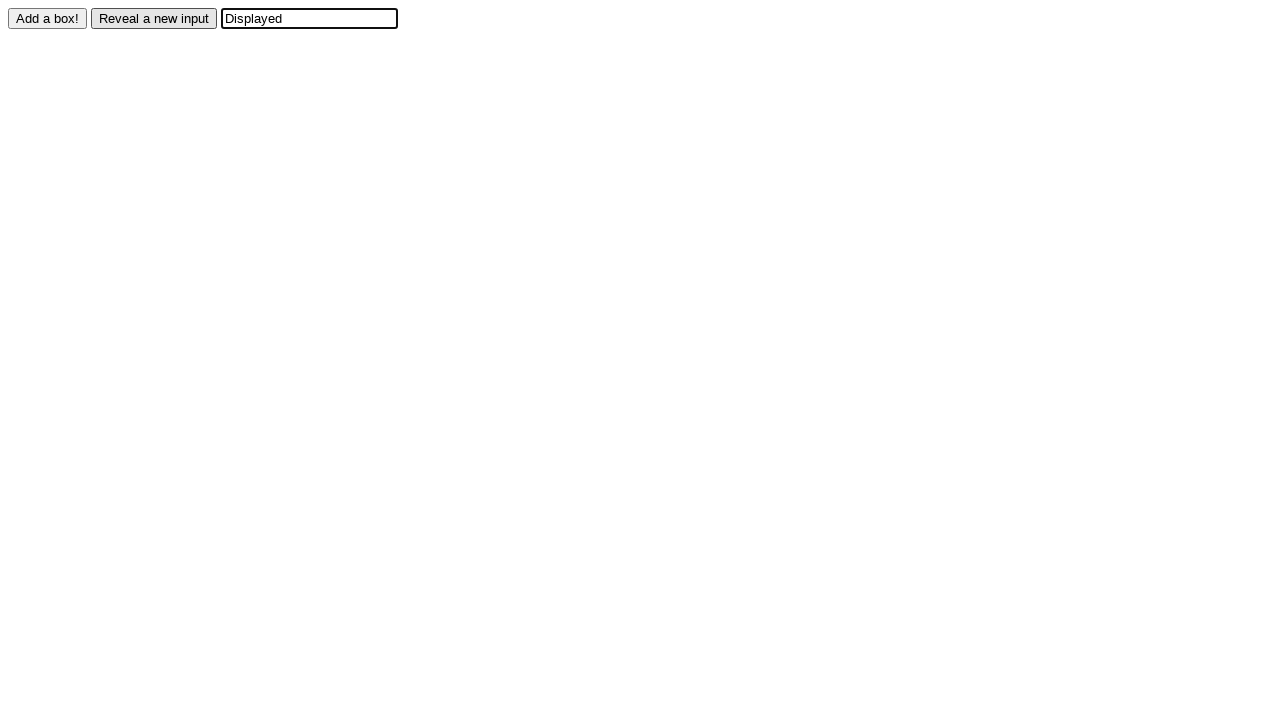

Verified revealed input value equals 'Displayed'
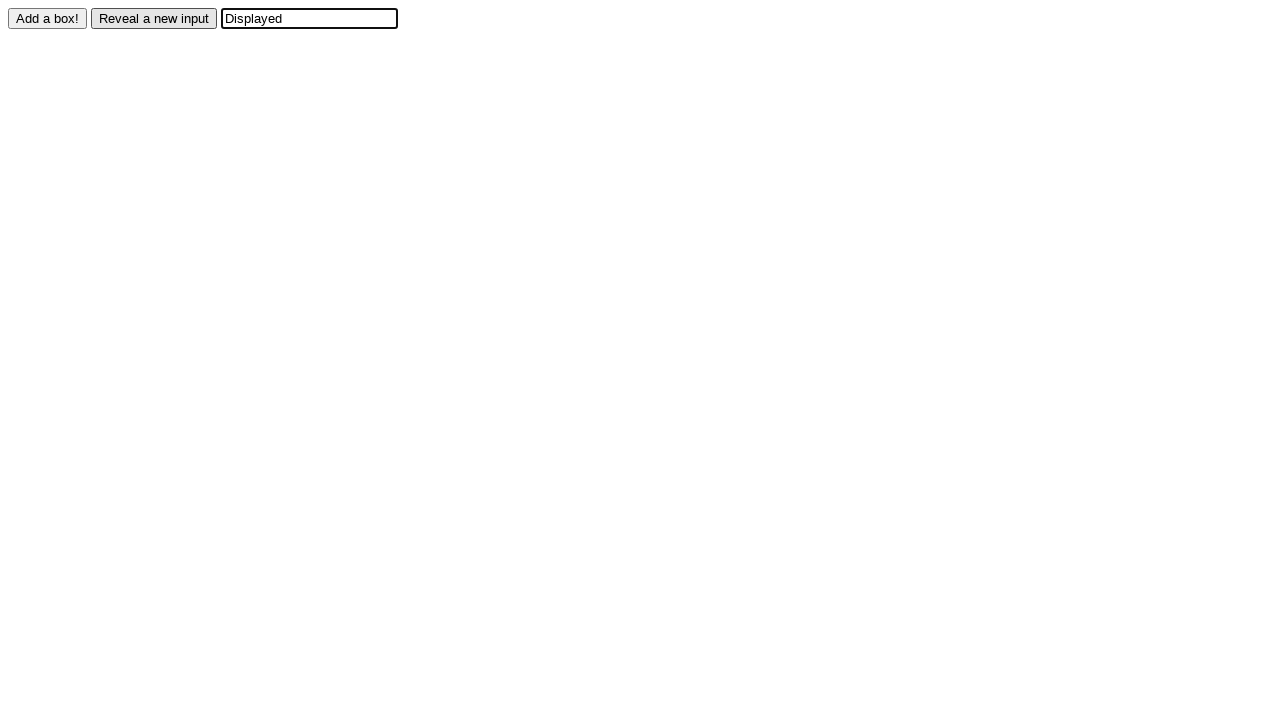

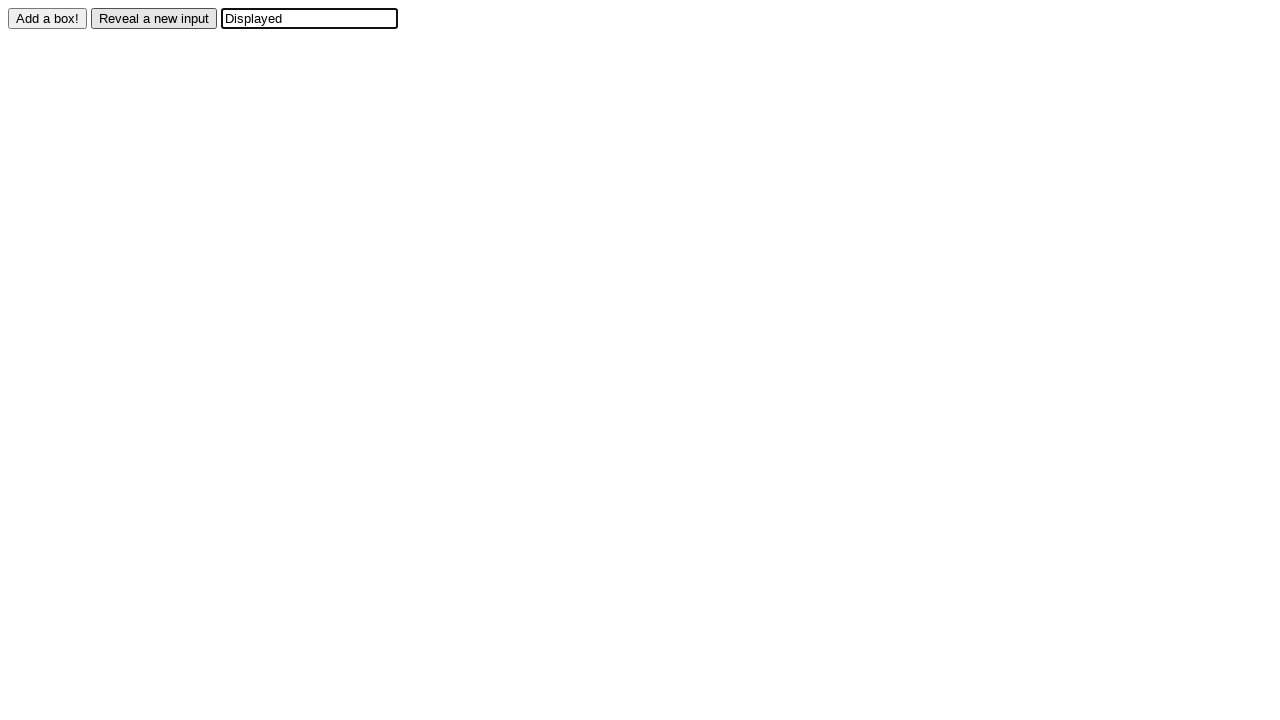